Tests nested iframe functionality by navigating through multiple frames and entering text in an input field within the inner frame

Starting URL: http://demo.automationtesting.in/Frames.html

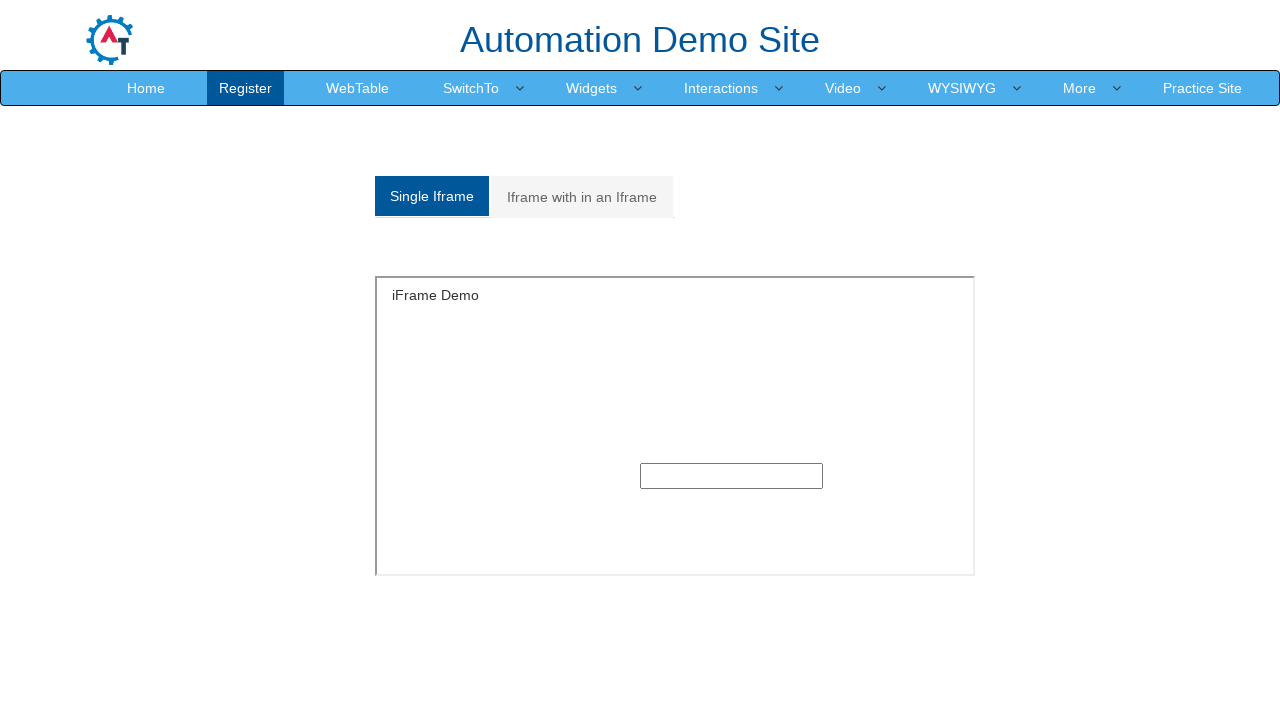

Clicked on 'Iframe with in an Iframe' tab at (582, 197) on xpath=//a[normalize-space()='Iframe with in an Iframe']
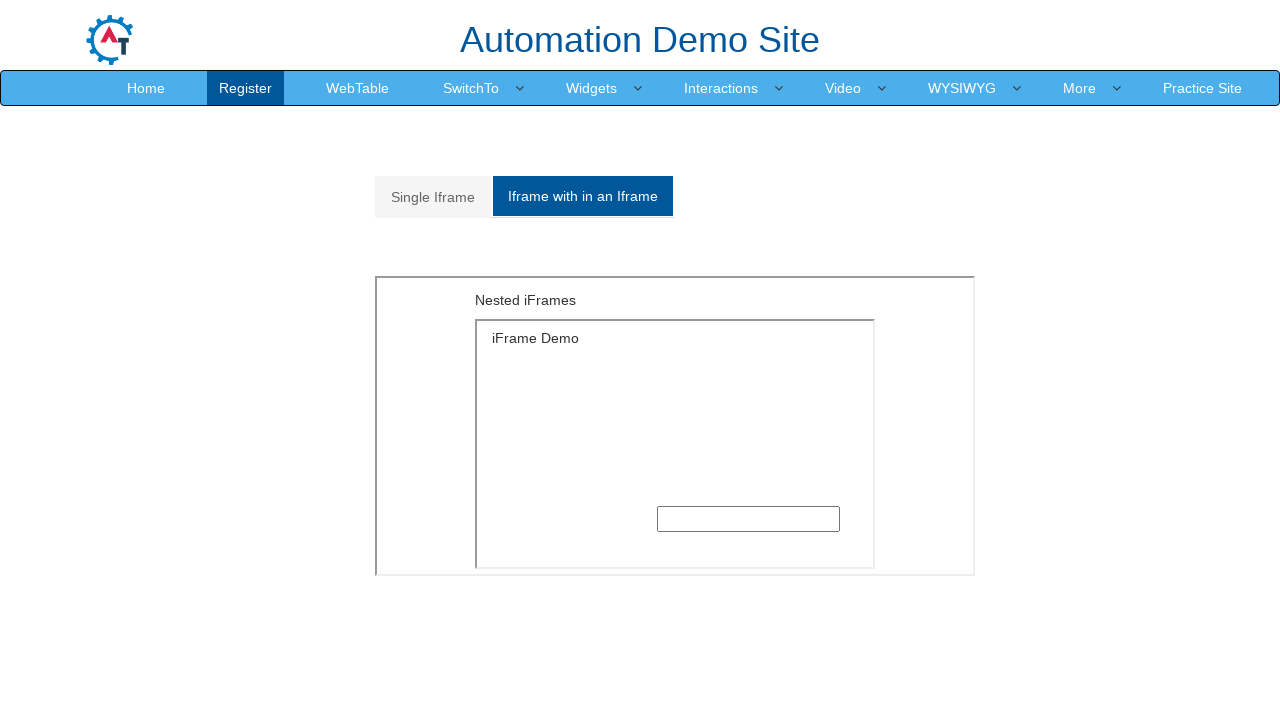

Located outer frame with MultipleFrames source
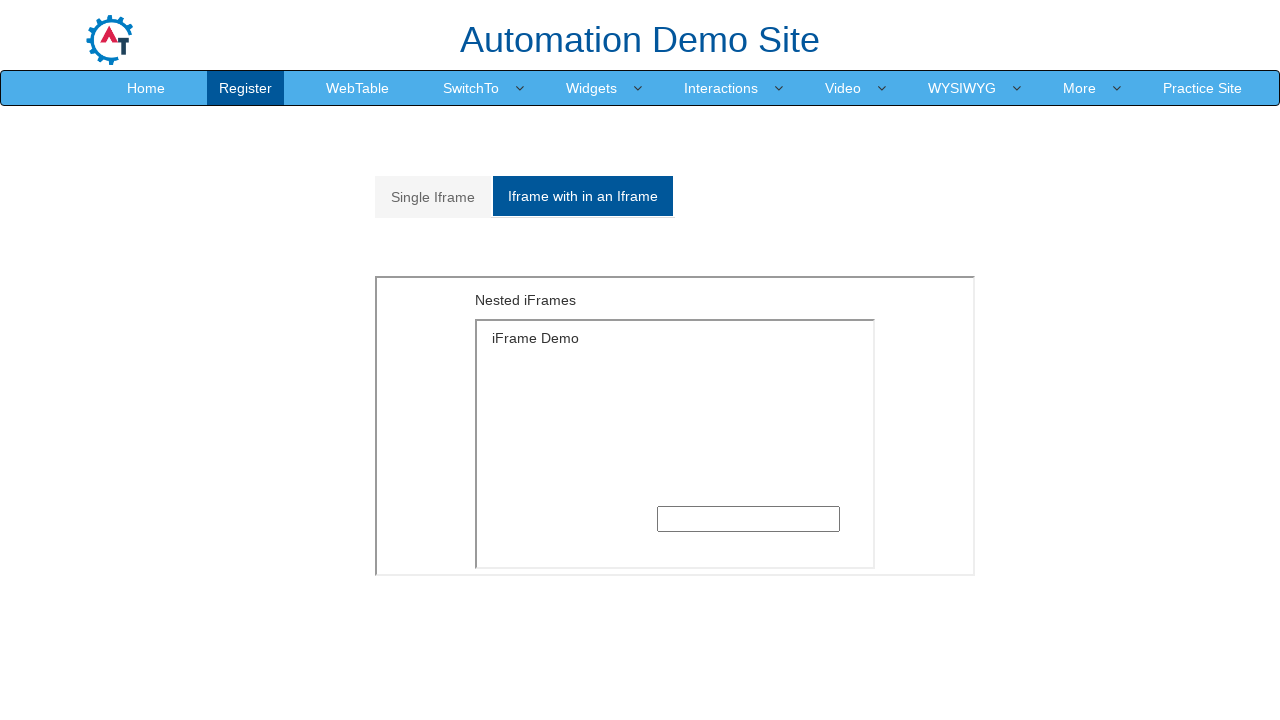

Located inner frame with SingleFrame source
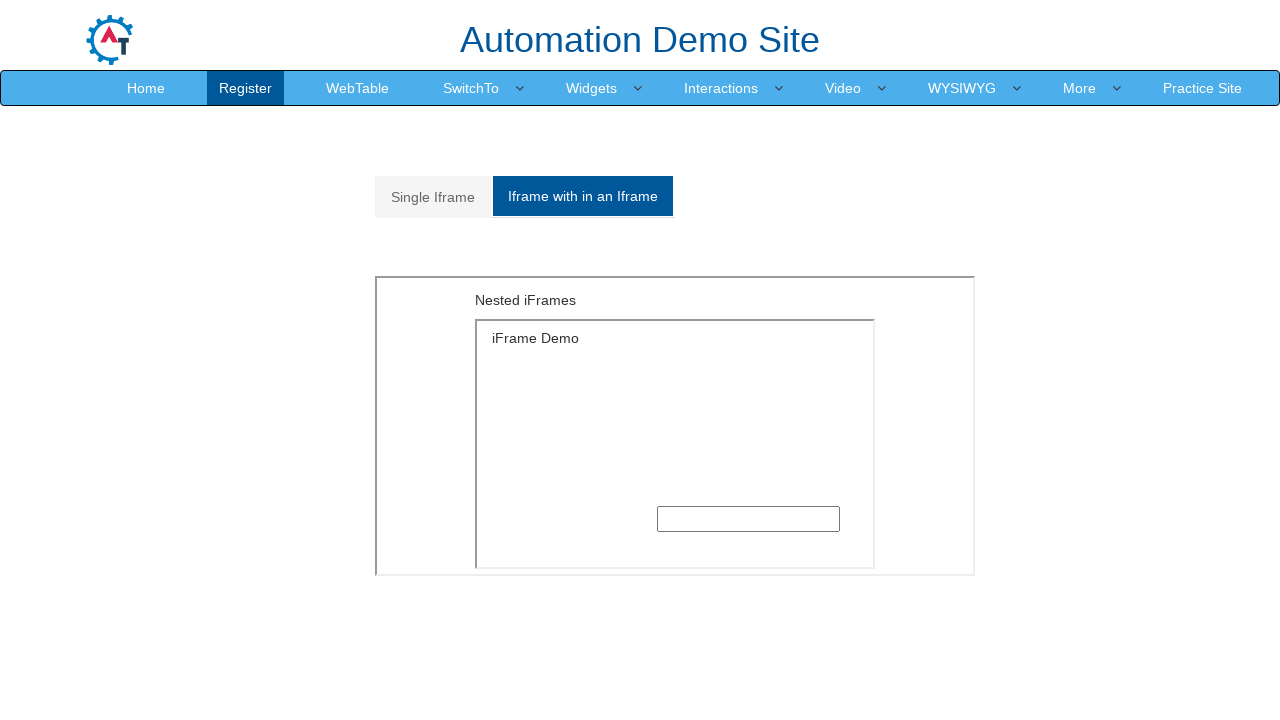

Entered 'Welcome' text in input field within inner frame on xpath=//iframe[contains(@src,'MultipleFrames')] >> internal:control=enter-frame 
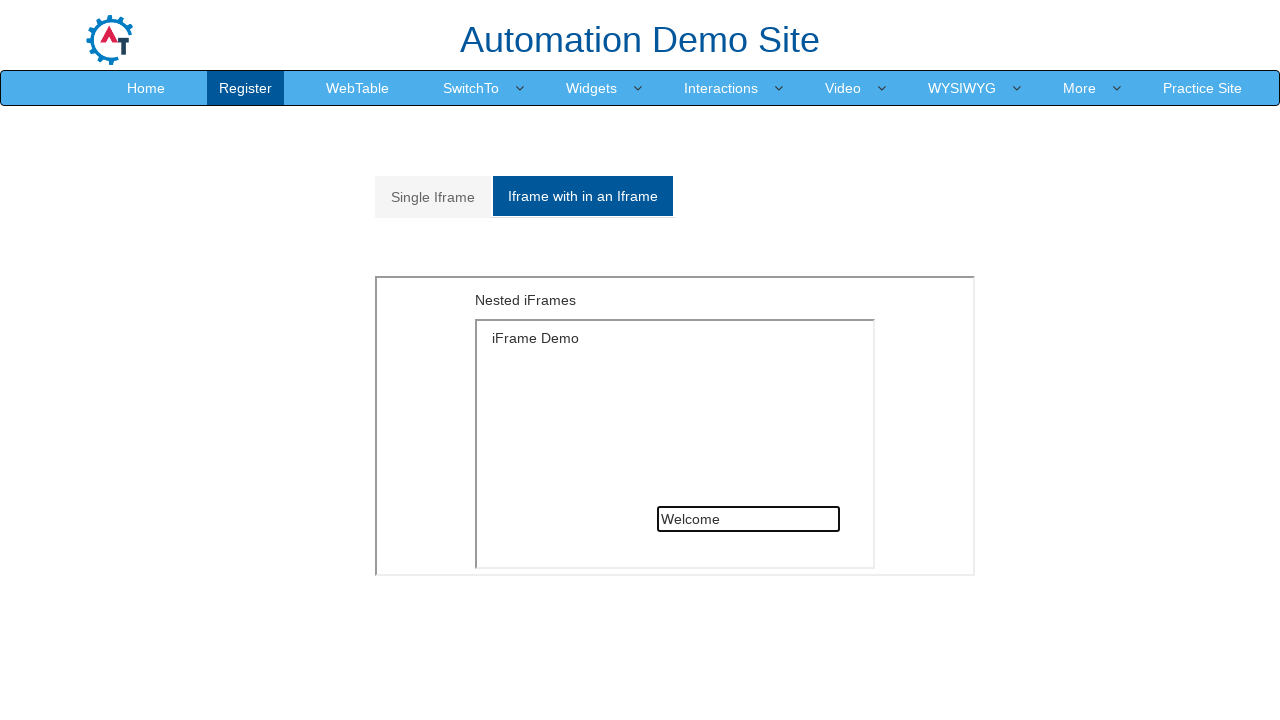

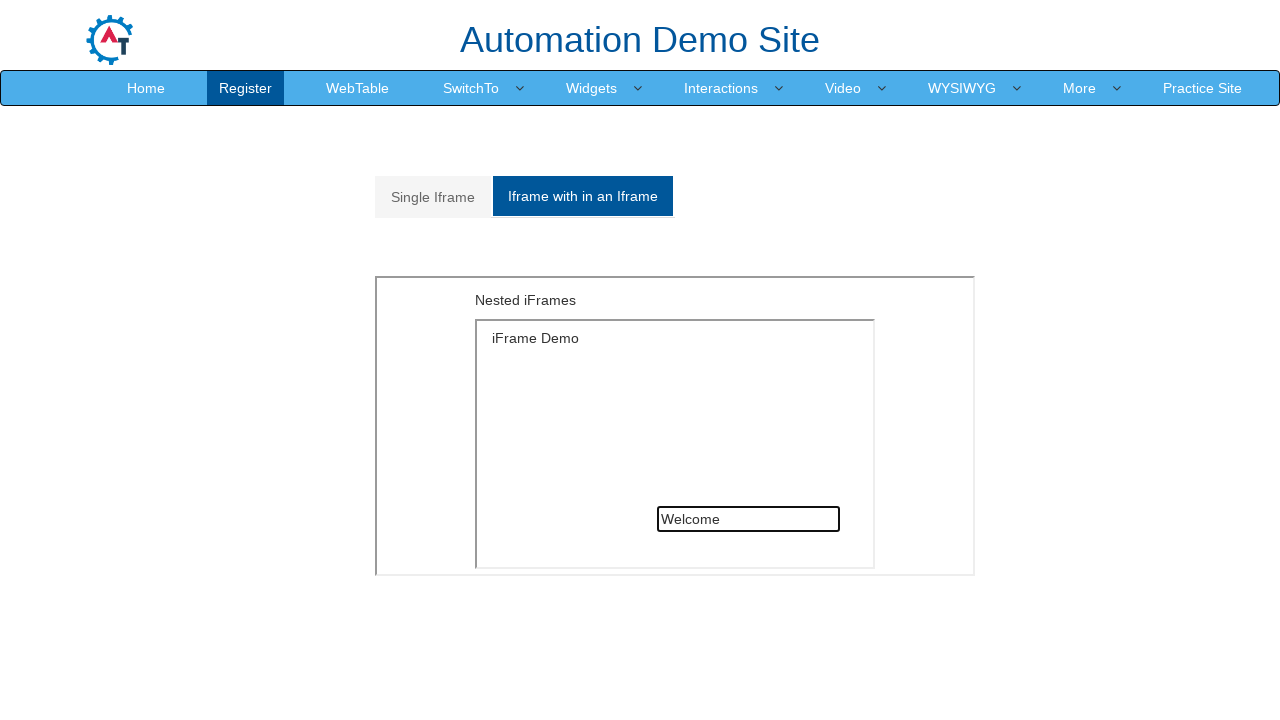